Tests drag and drop functionality on jQuery UI demo page by dragging an element from source to target location

Starting URL: https://jqueryui.com/droppable/

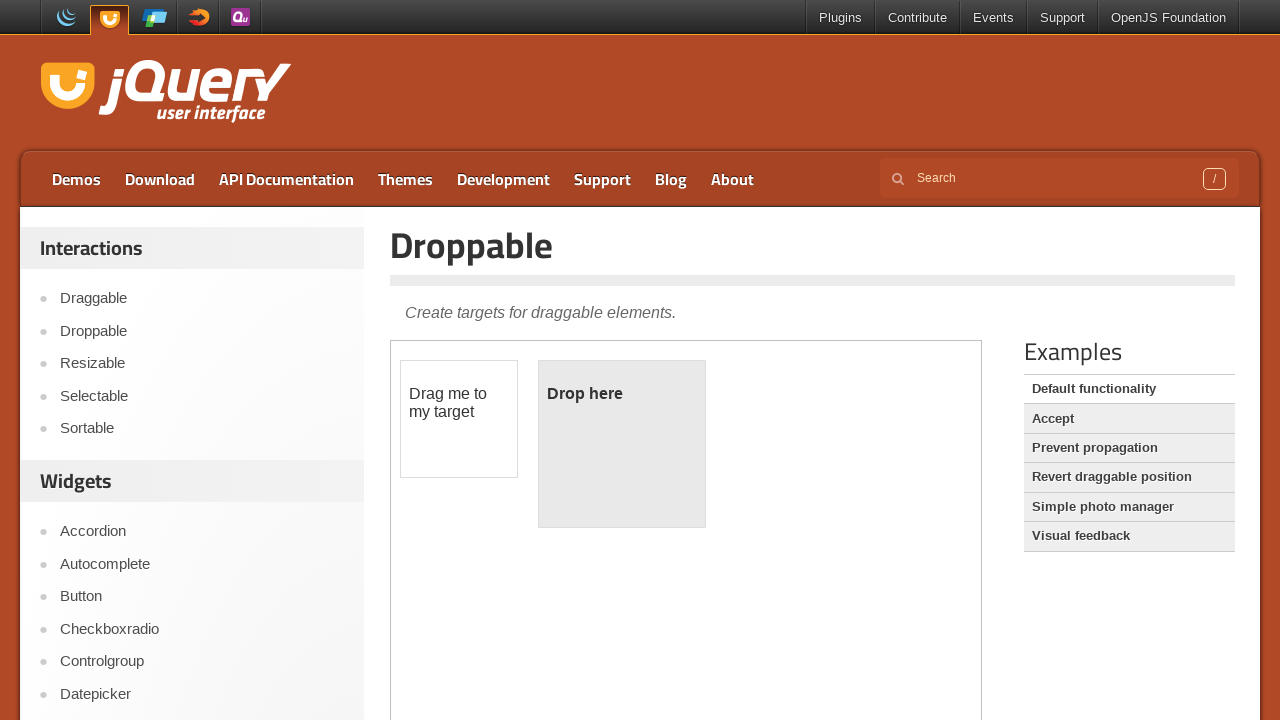

Navigated to jQuery UI droppable demo page
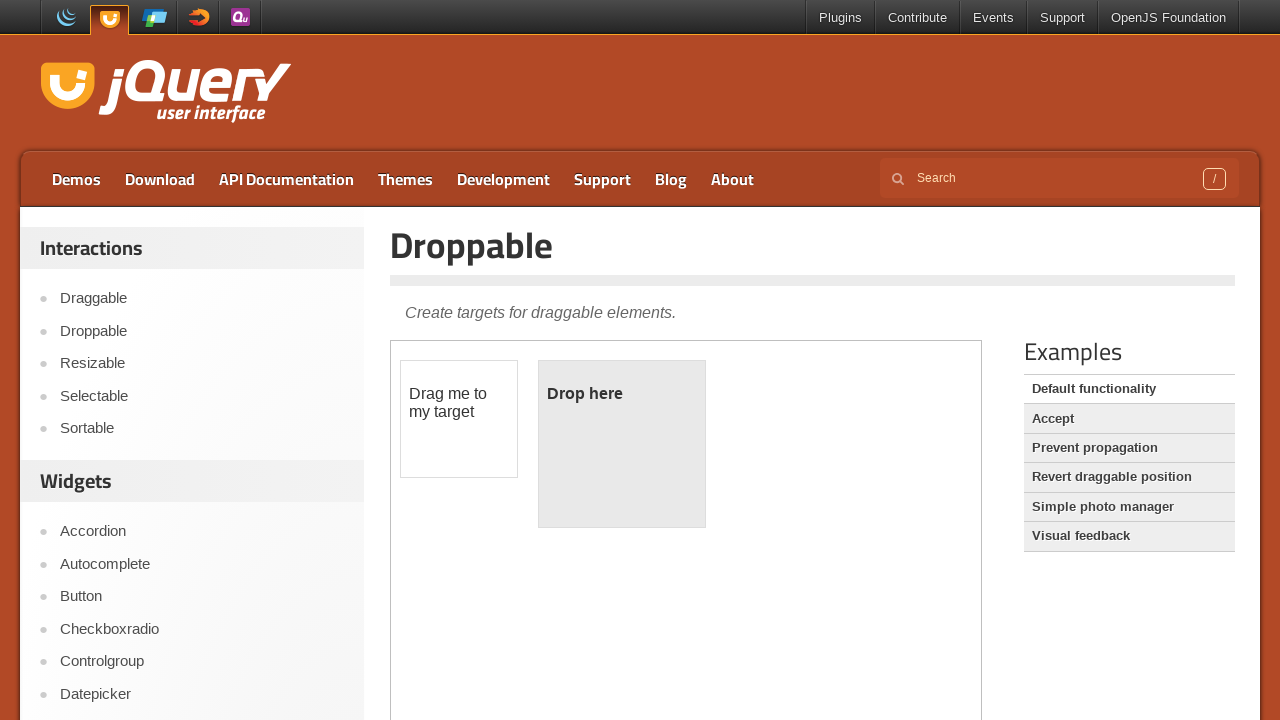

Located and switched to demo iframe
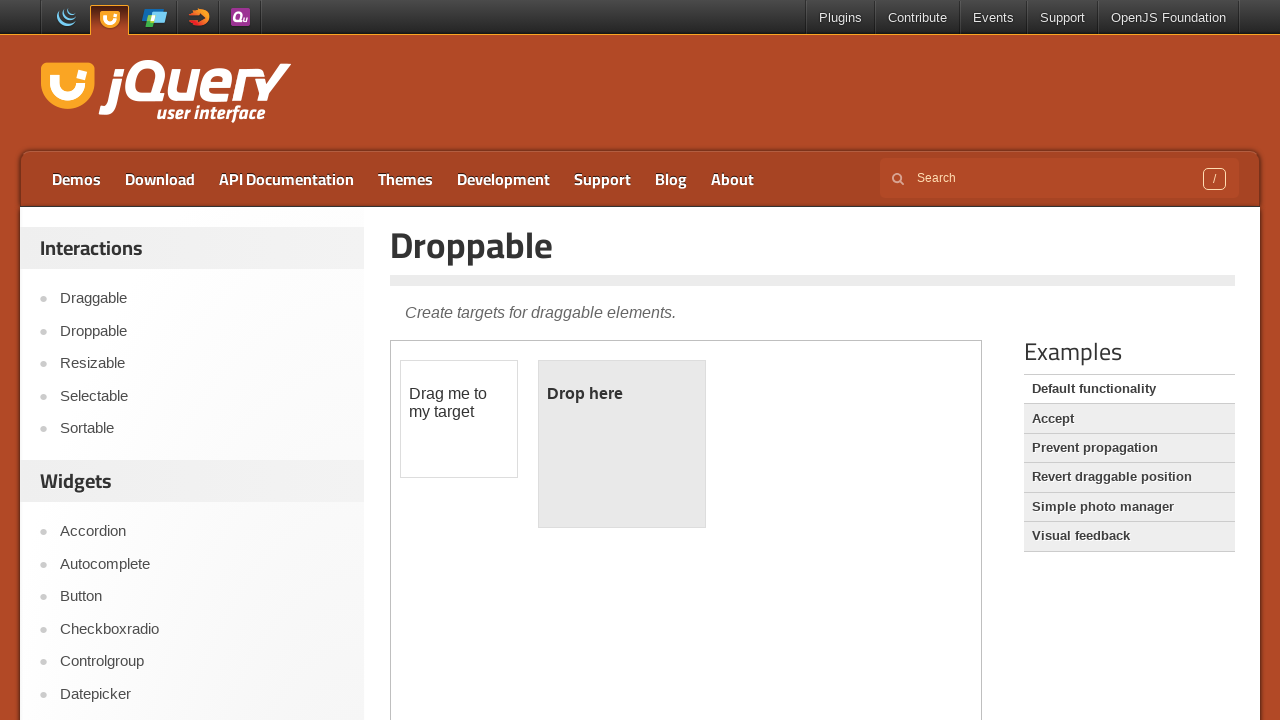

Located draggable source element
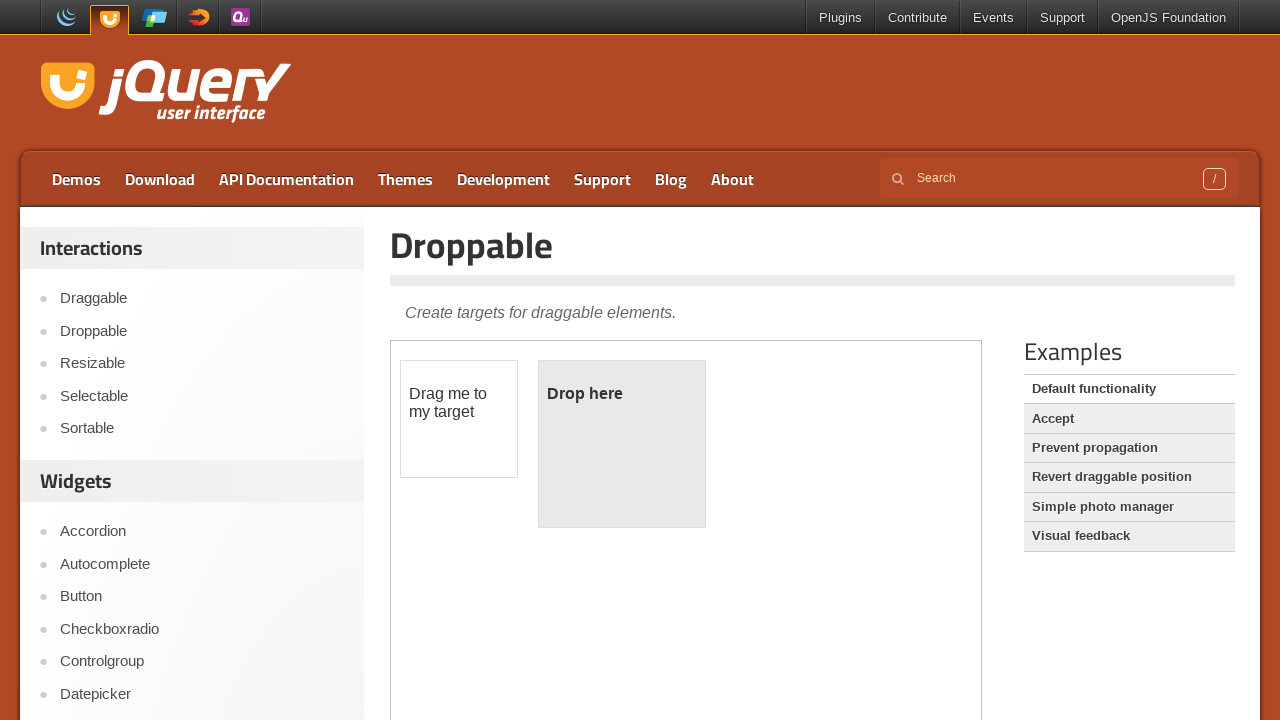

Located droppable target element
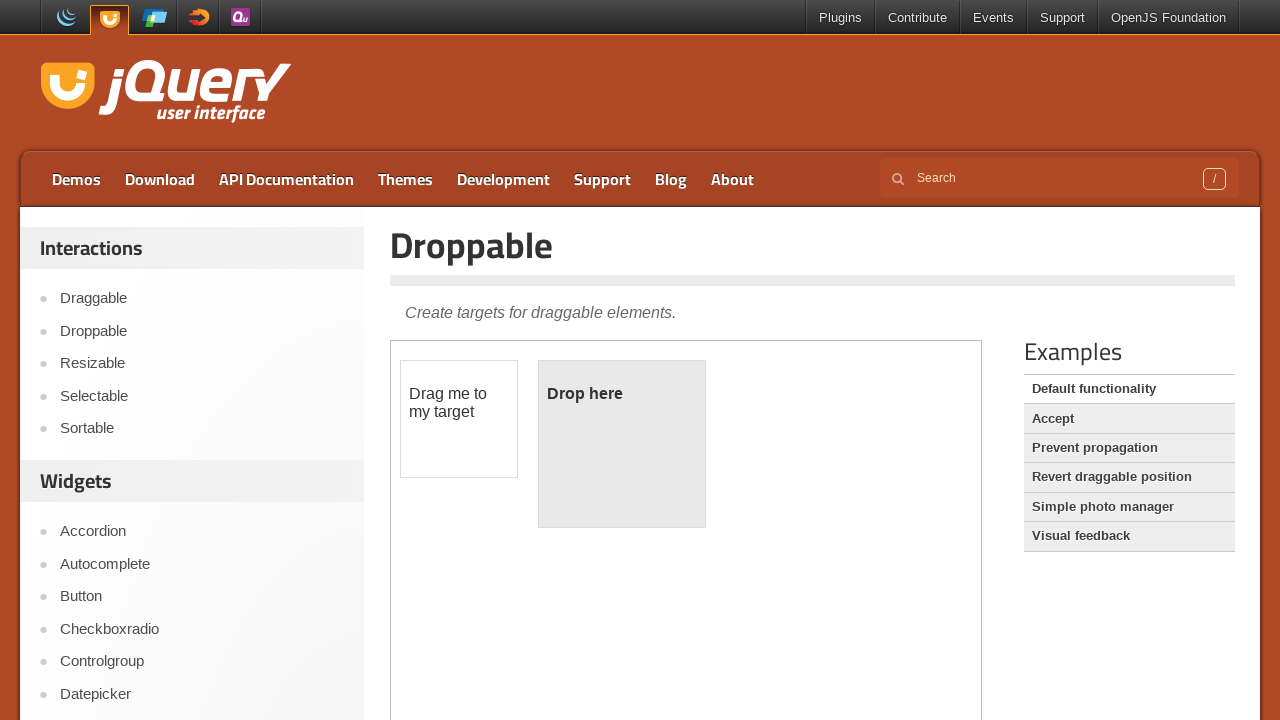

Dragged element from source to target location at (622, 444)
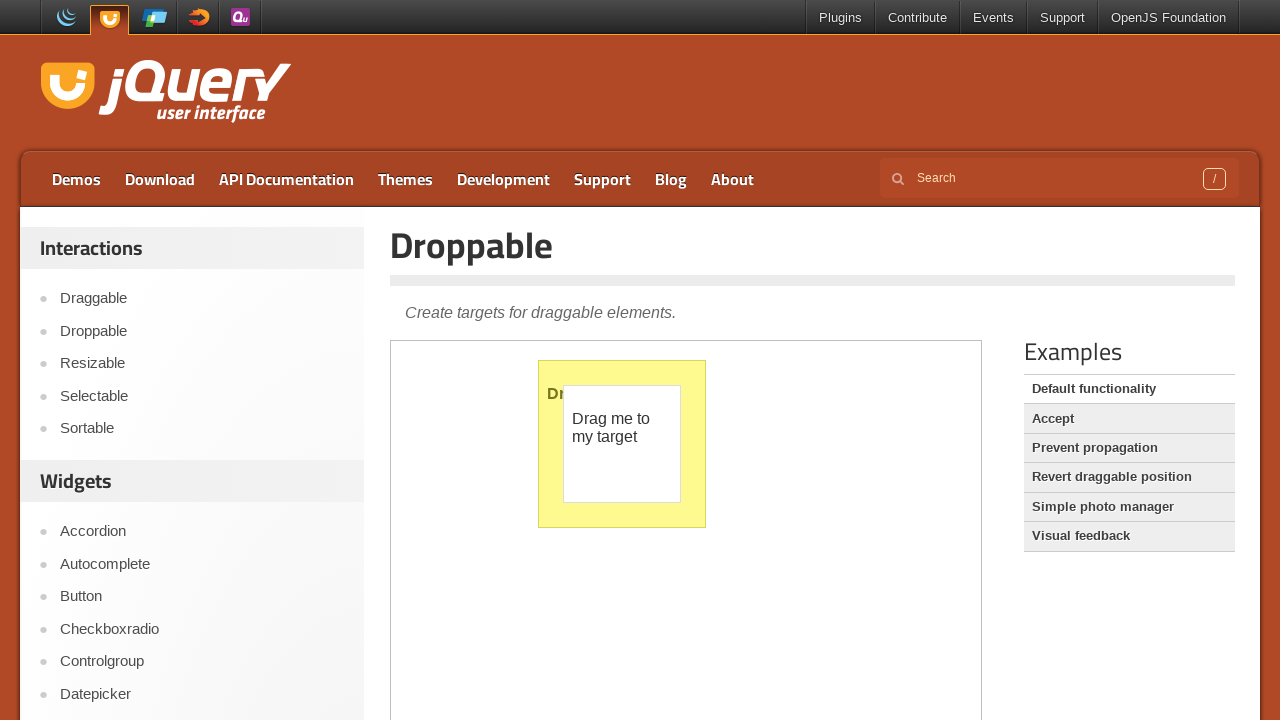

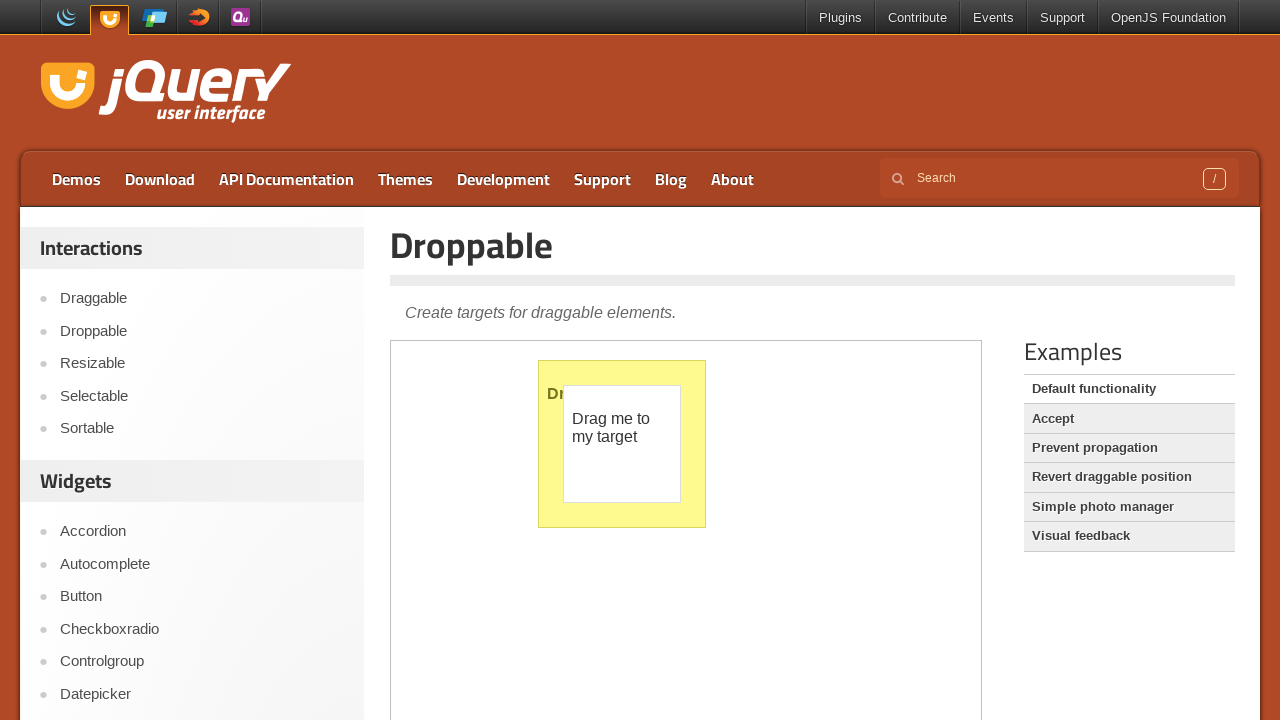